Tests file download functionality by clicking on a sample text file link to initiate download

Starting URL: https://the-internet.herokuapp.com/download

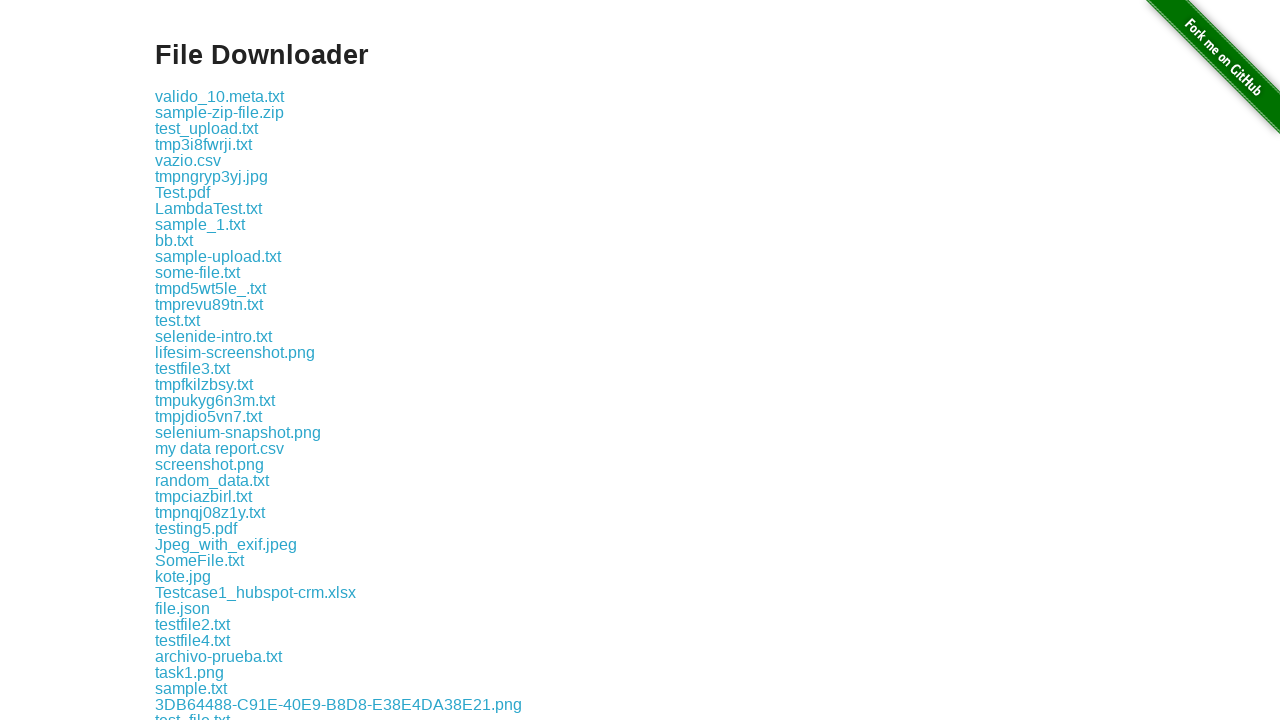

Clicked on Sample.txt file link to initiate download at (191, 688) on a:text('Sample.txt')
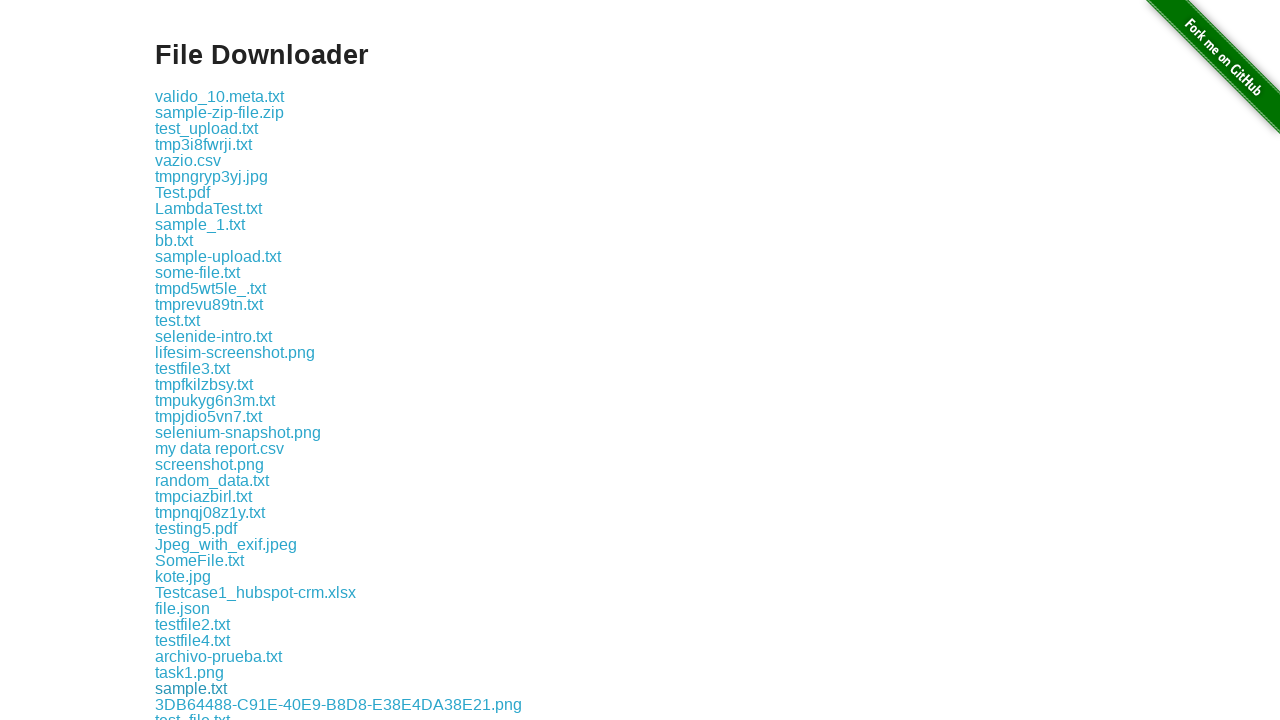

Waited 2 seconds to ensure download starts
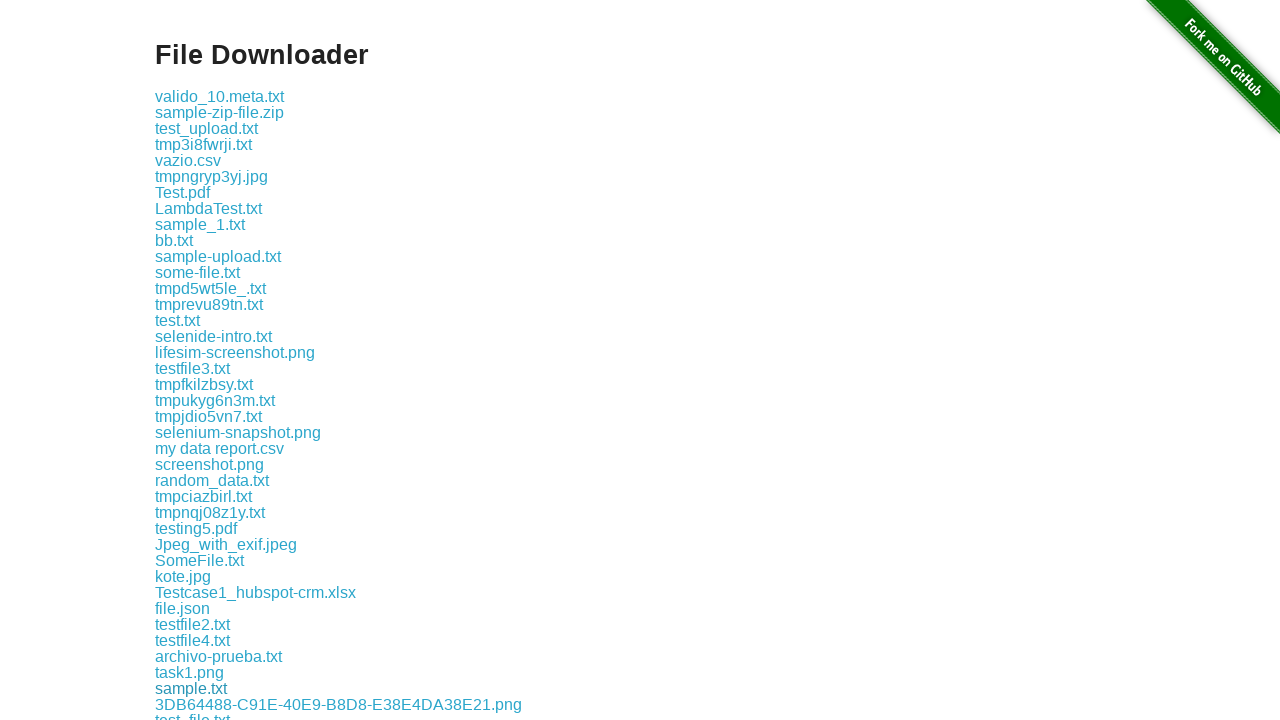

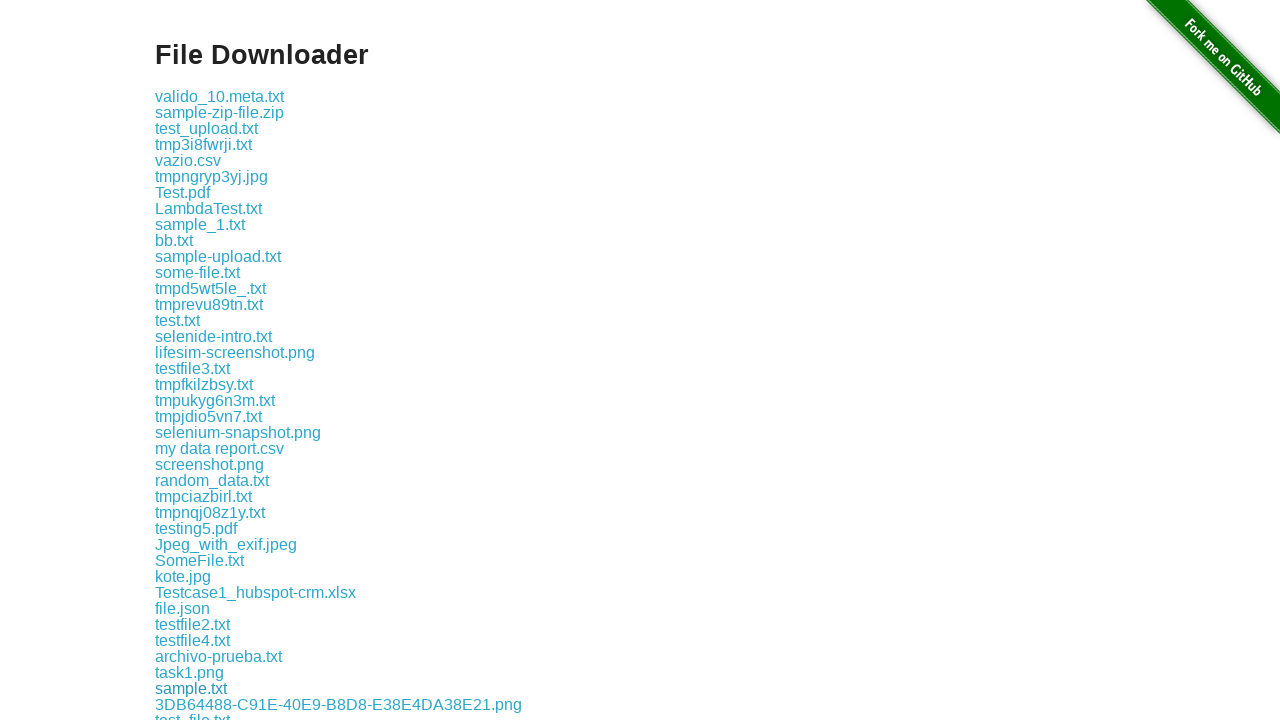